Navigates to a webpage and waits for it to fully load by checking document.readyState

Starting URL: https://www.enisyst.de

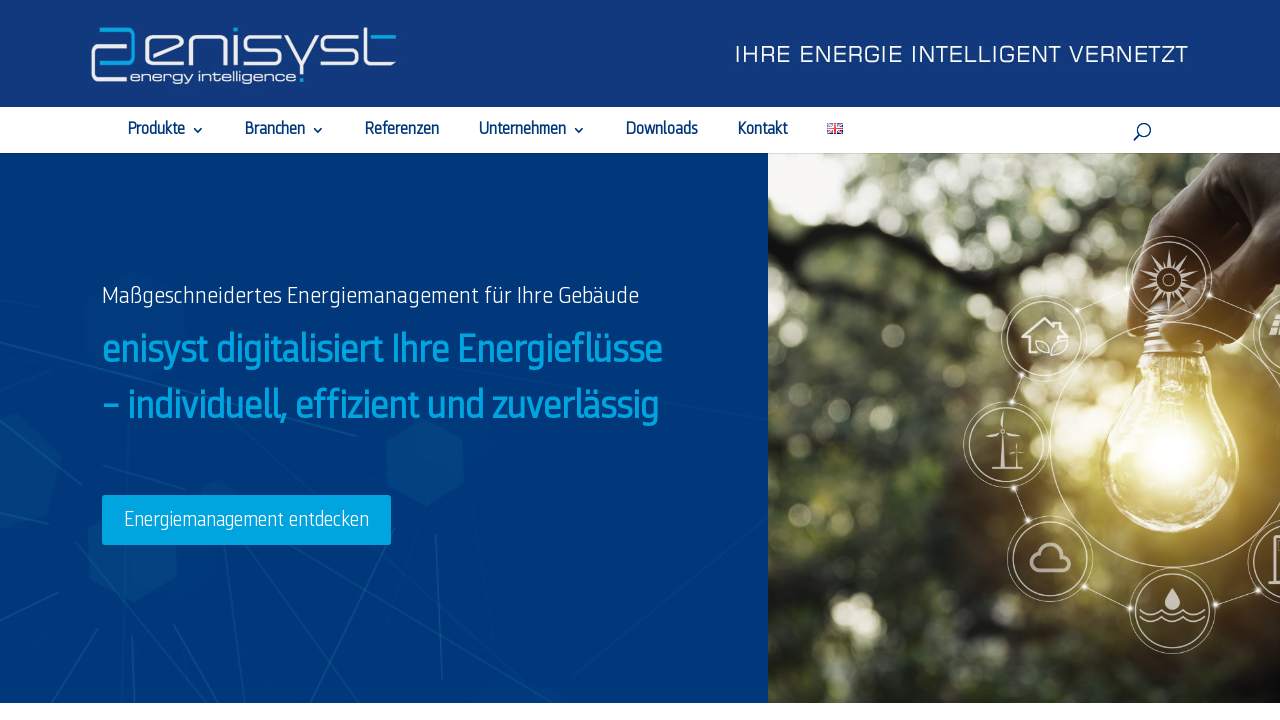

Navigated to https://www.enisyst.de
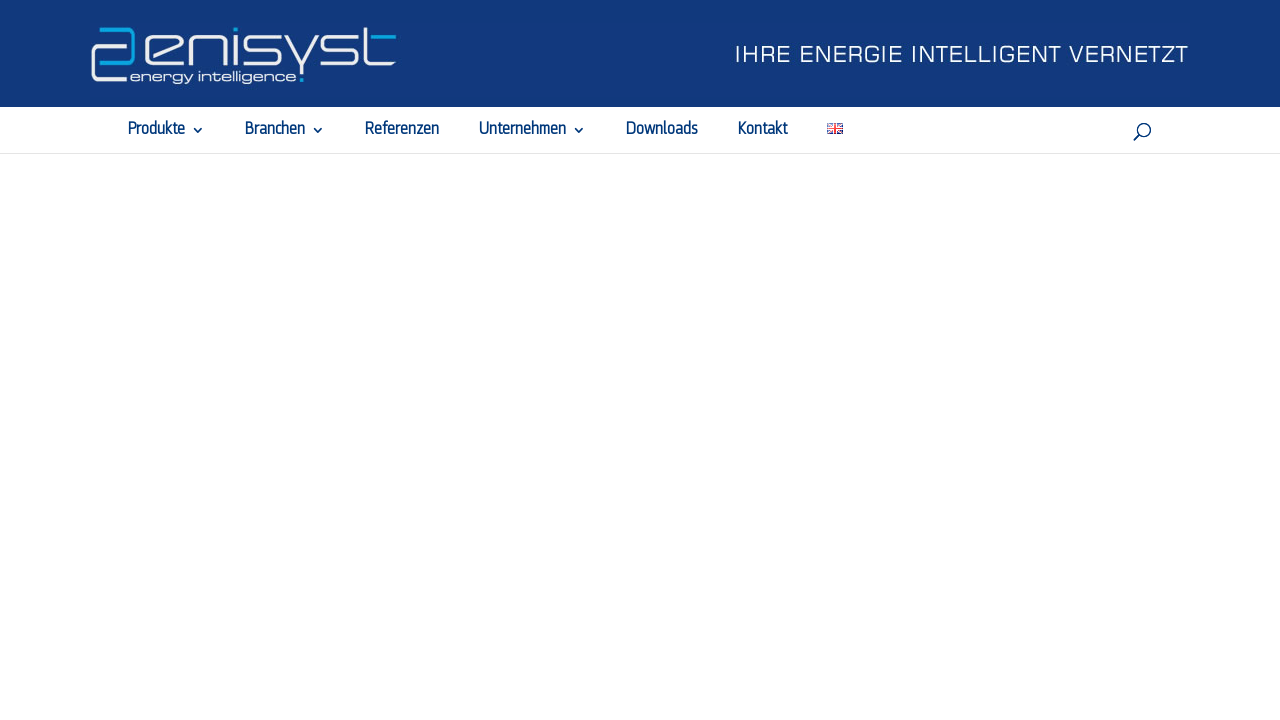

DOM content loaded
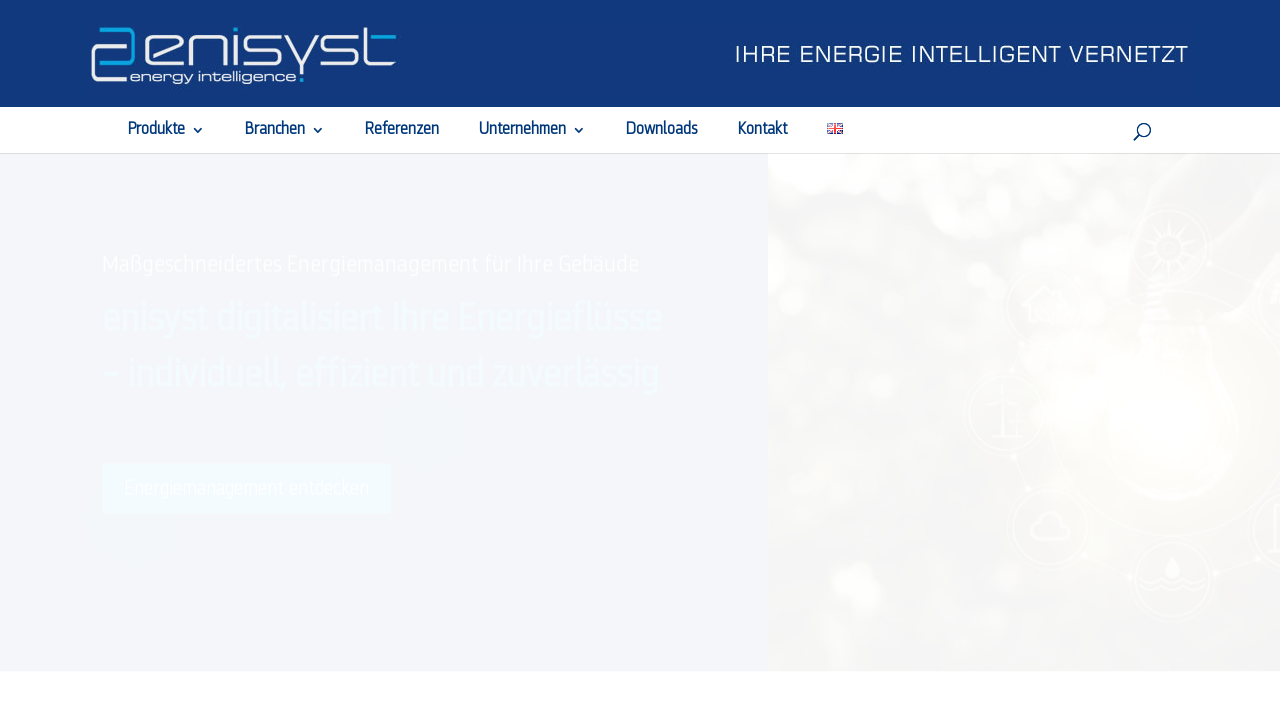

Network became idle
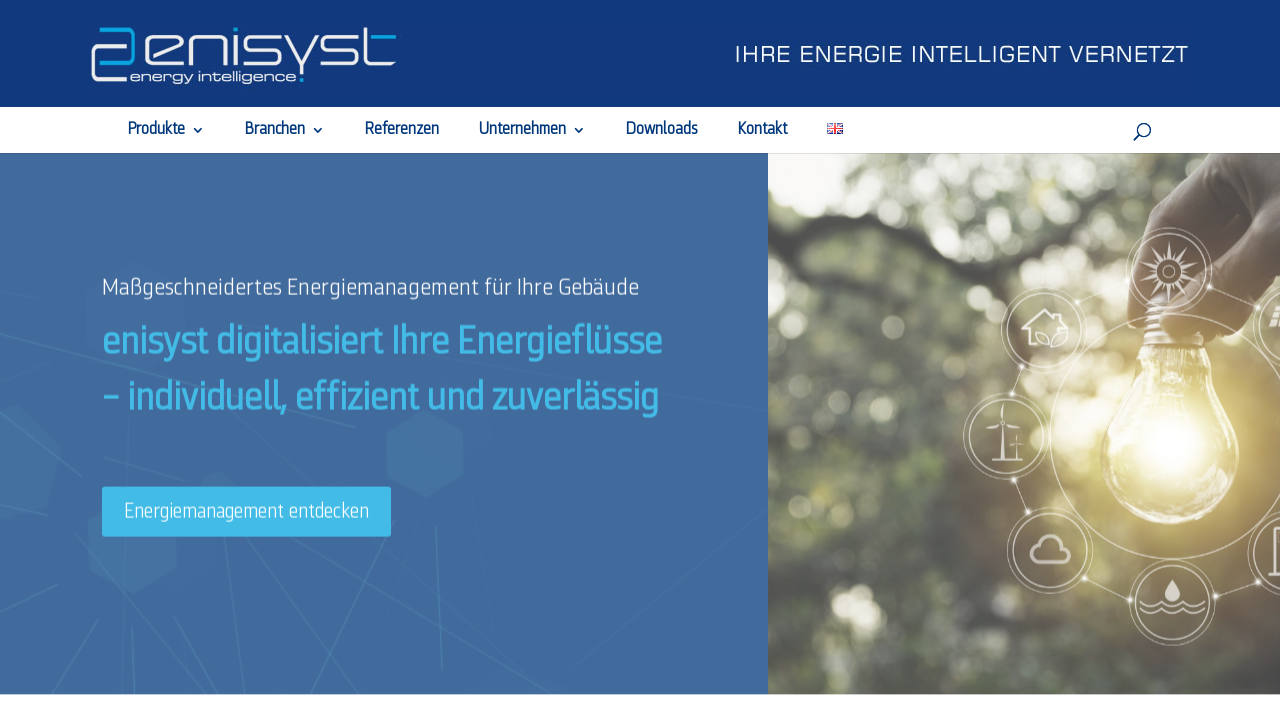

Page document readyState is complete
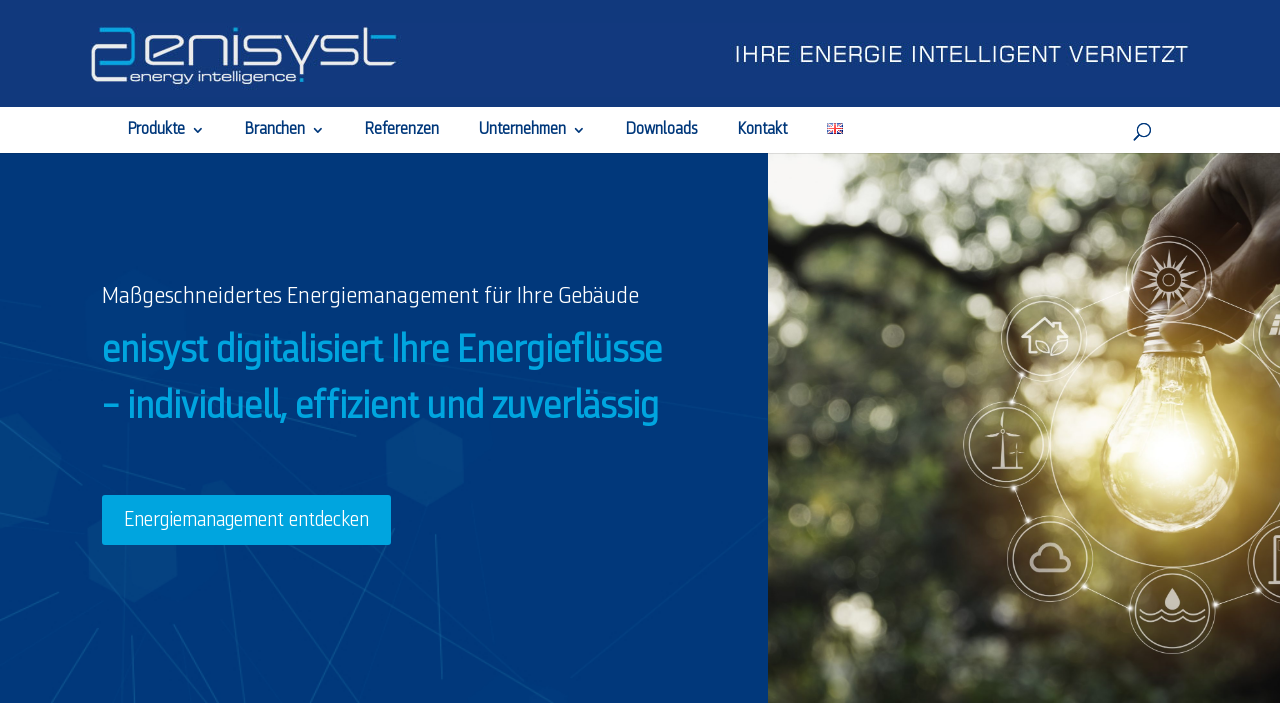

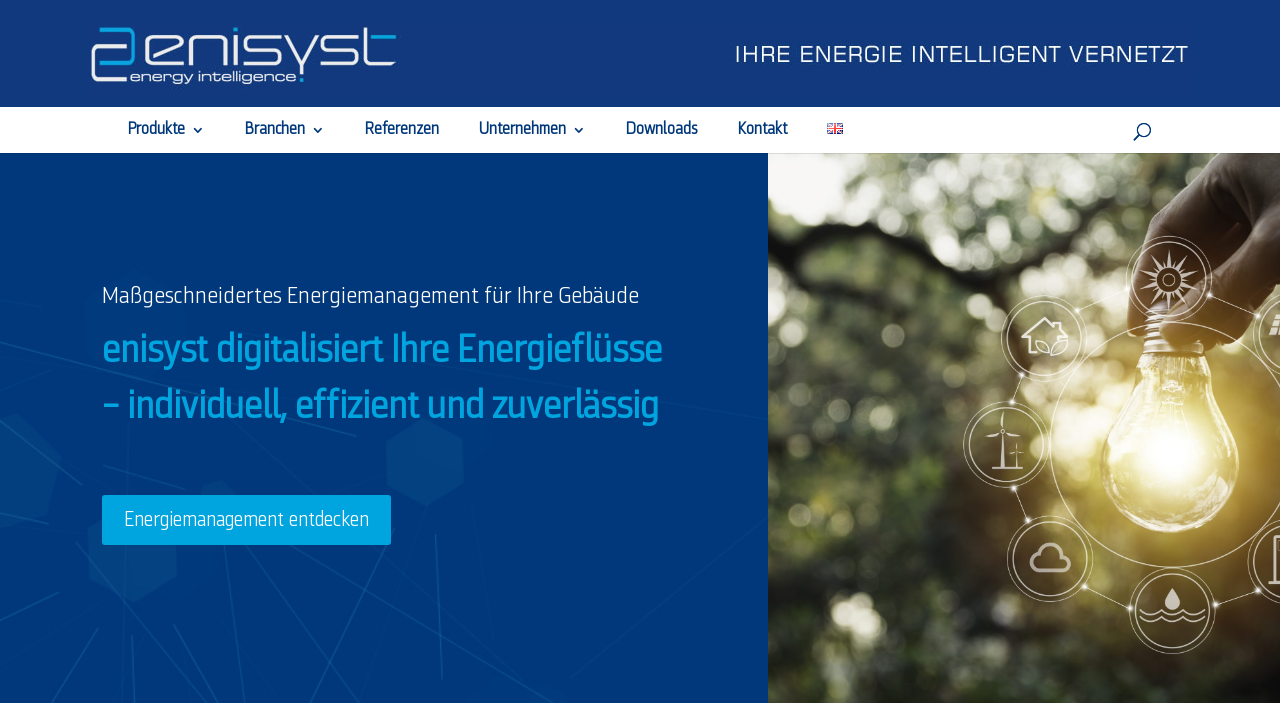